Tests adding multiple todo items to the list and verifies they appear correctly

Starting URL: https://demo.playwright.dev/todomvc

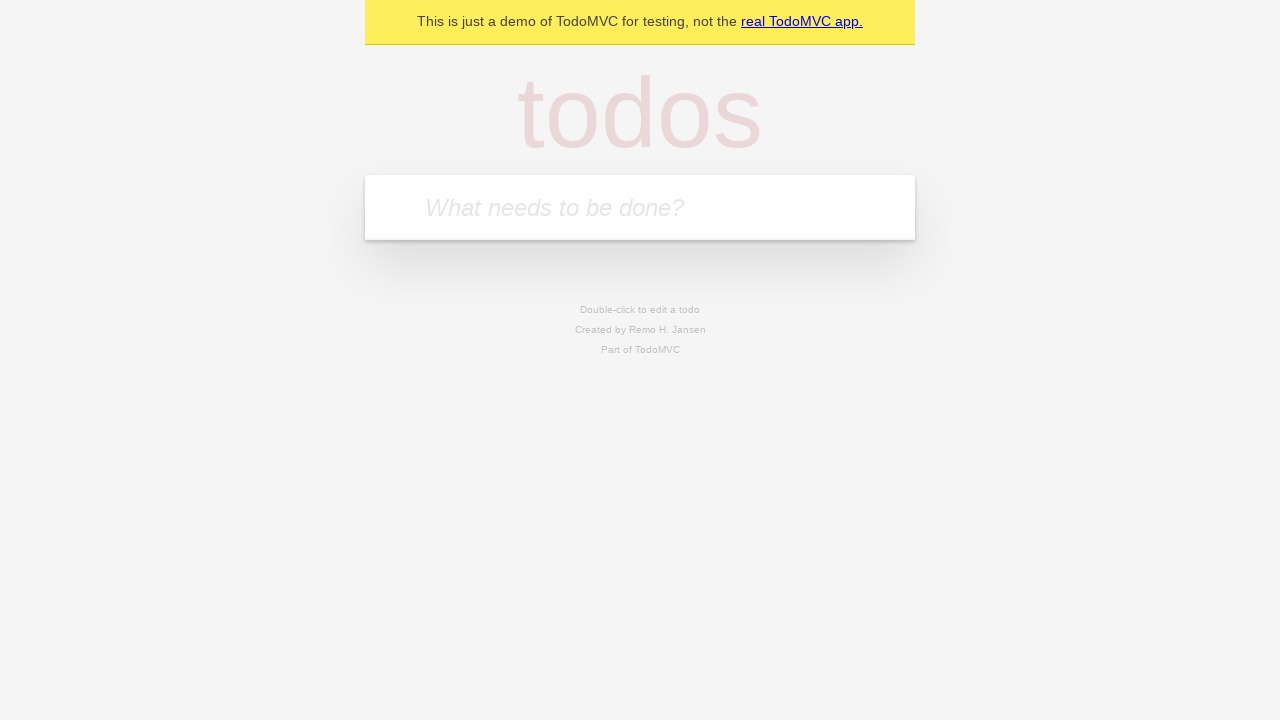

Located the 'What needs to be done?' input field
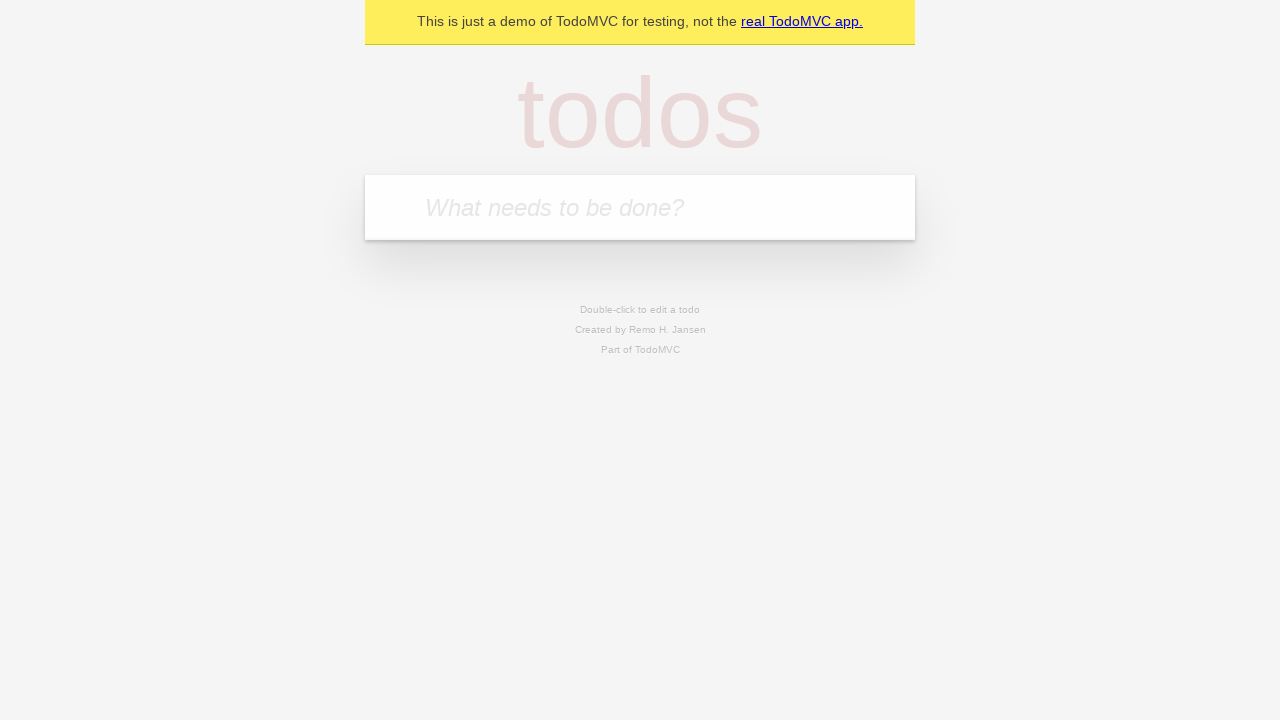

Filled first todo item with 'buy some cheese' on internal:attr=[placeholder="What needs to be done?"i]
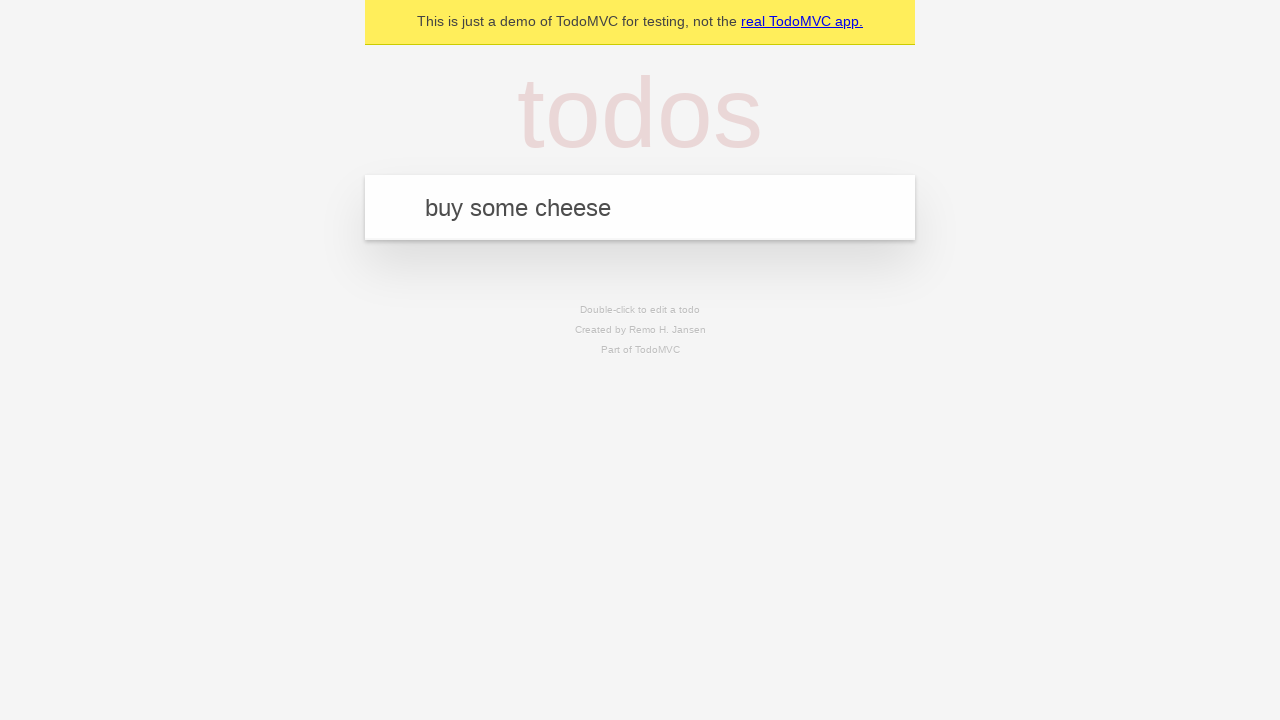

Pressed Enter to add first todo item on internal:attr=[placeholder="What needs to be done?"i]
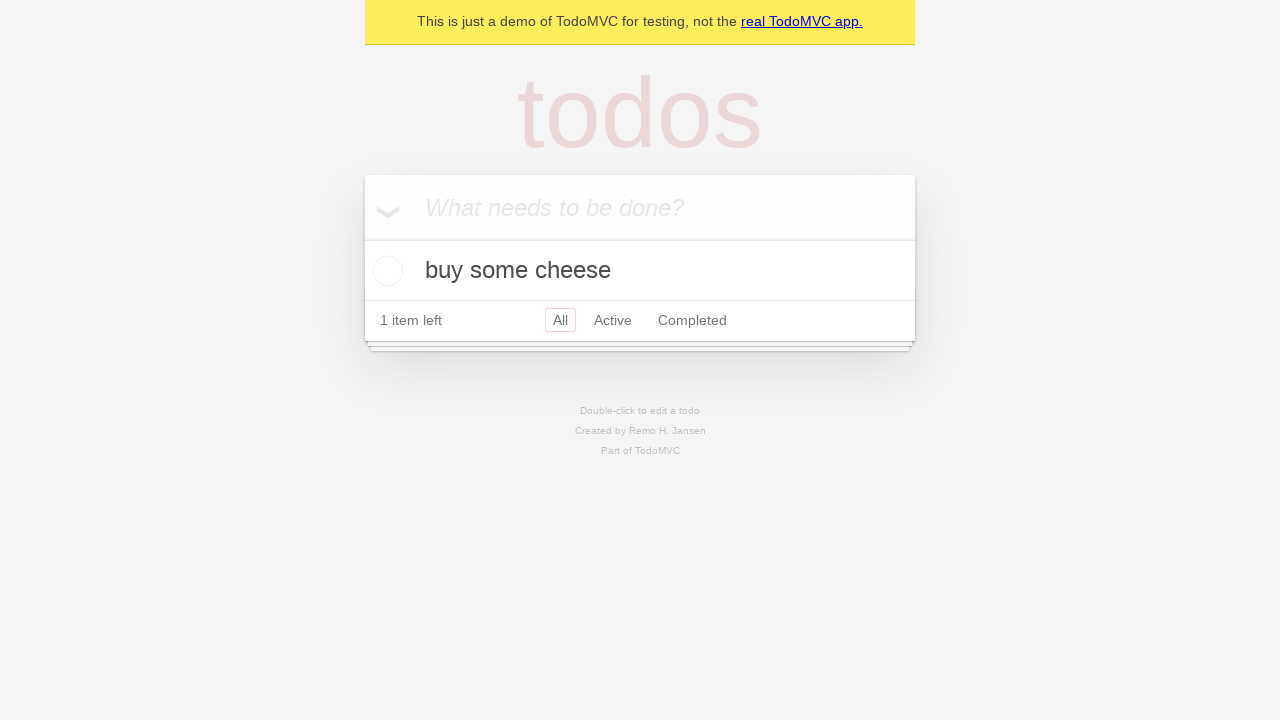

First todo item appeared in the list
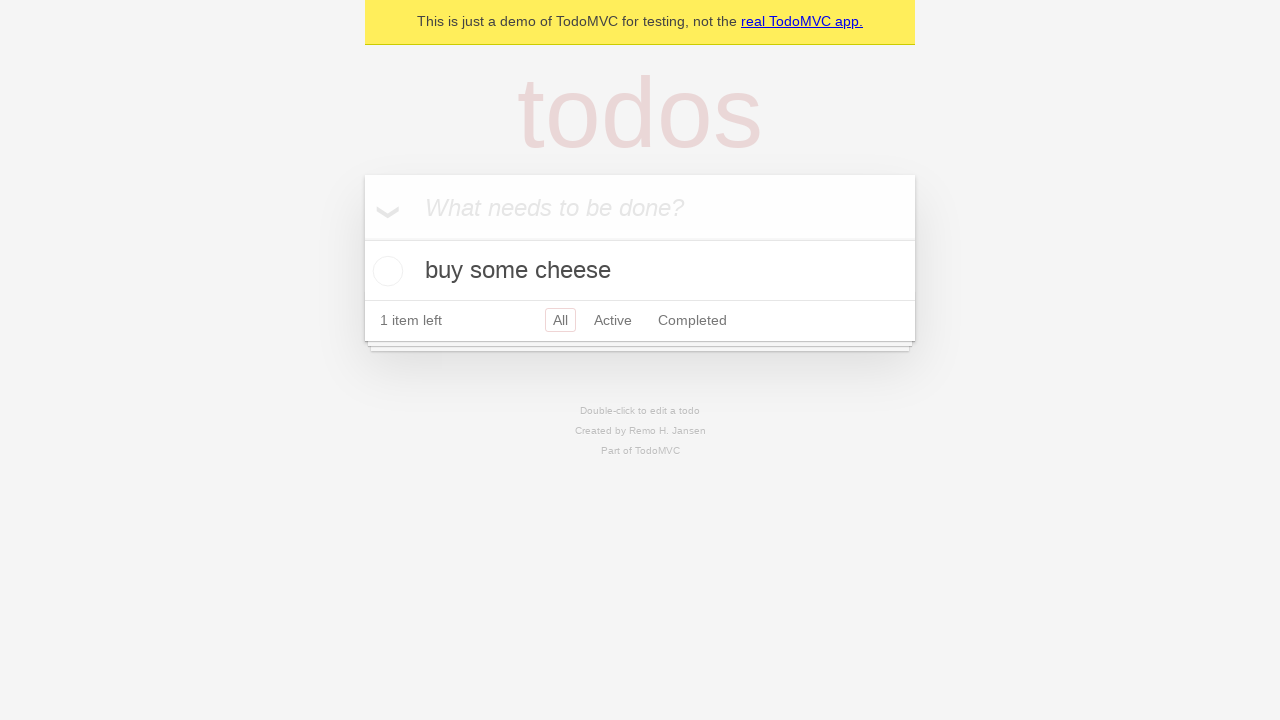

Filled second todo item with 'feed the cat' on internal:attr=[placeholder="What needs to be done?"i]
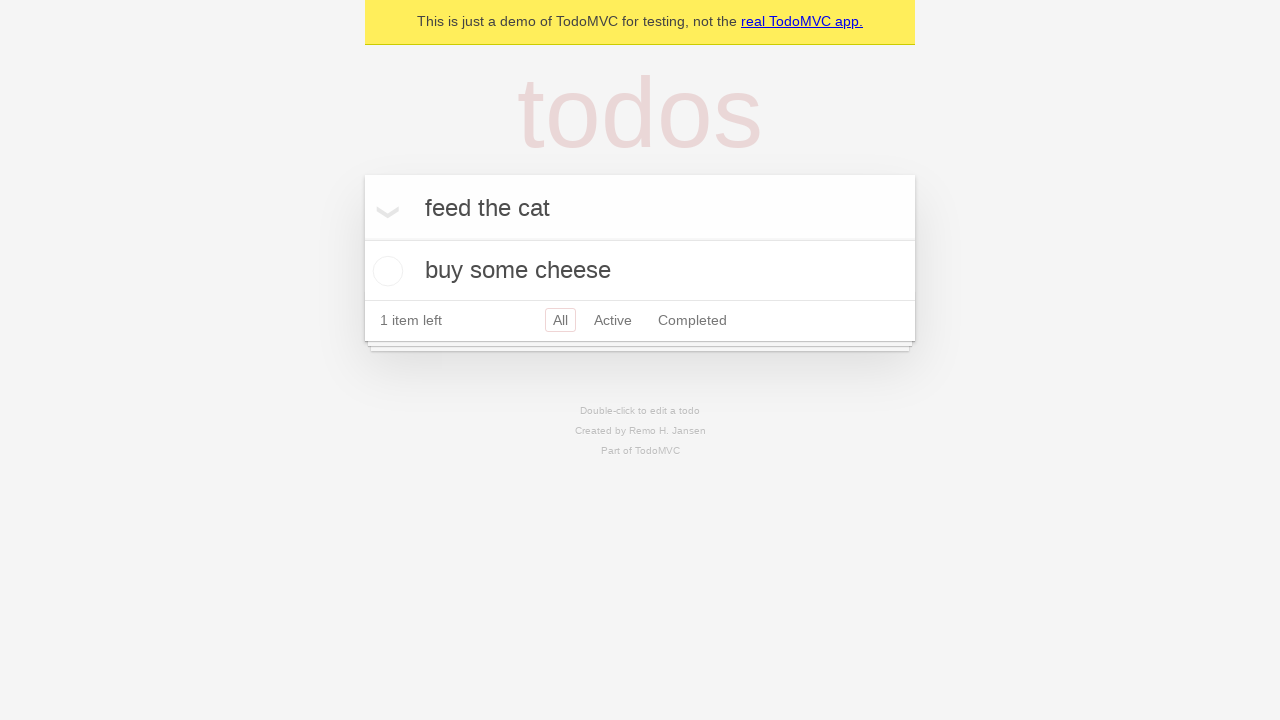

Pressed Enter to add second todo item on internal:attr=[placeholder="What needs to be done?"i]
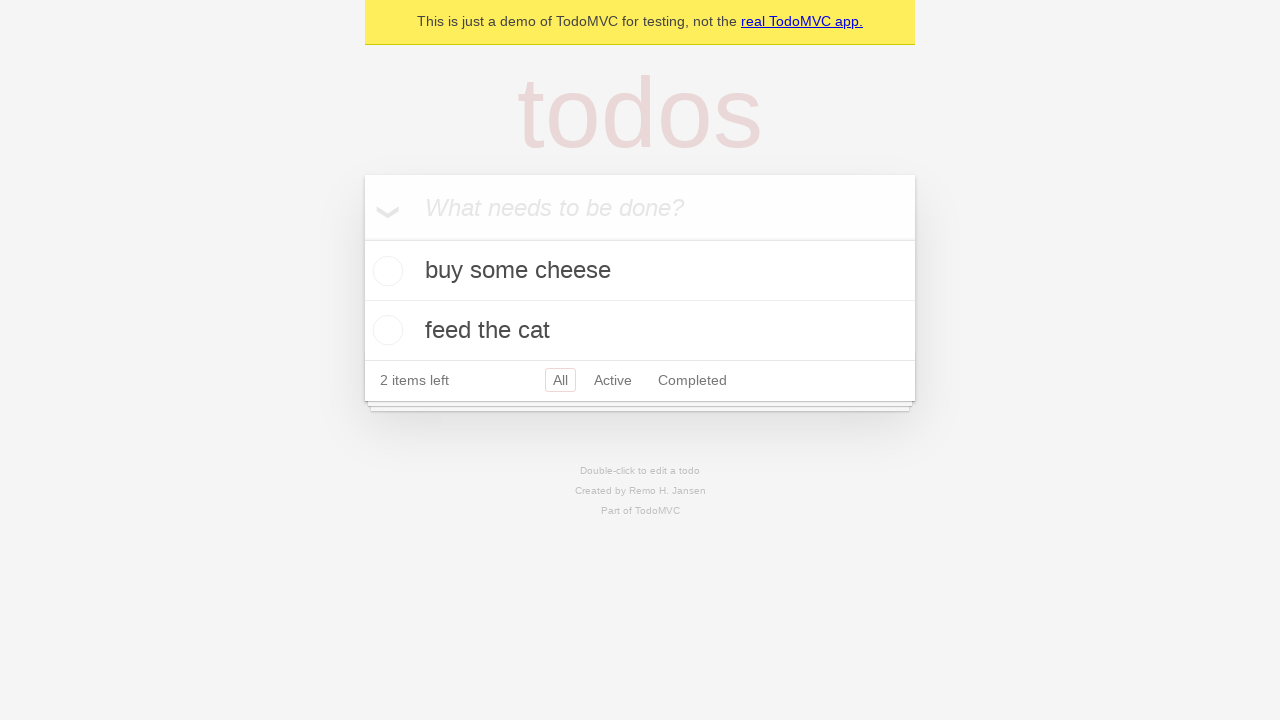

Verified both todo items are displayed in the list
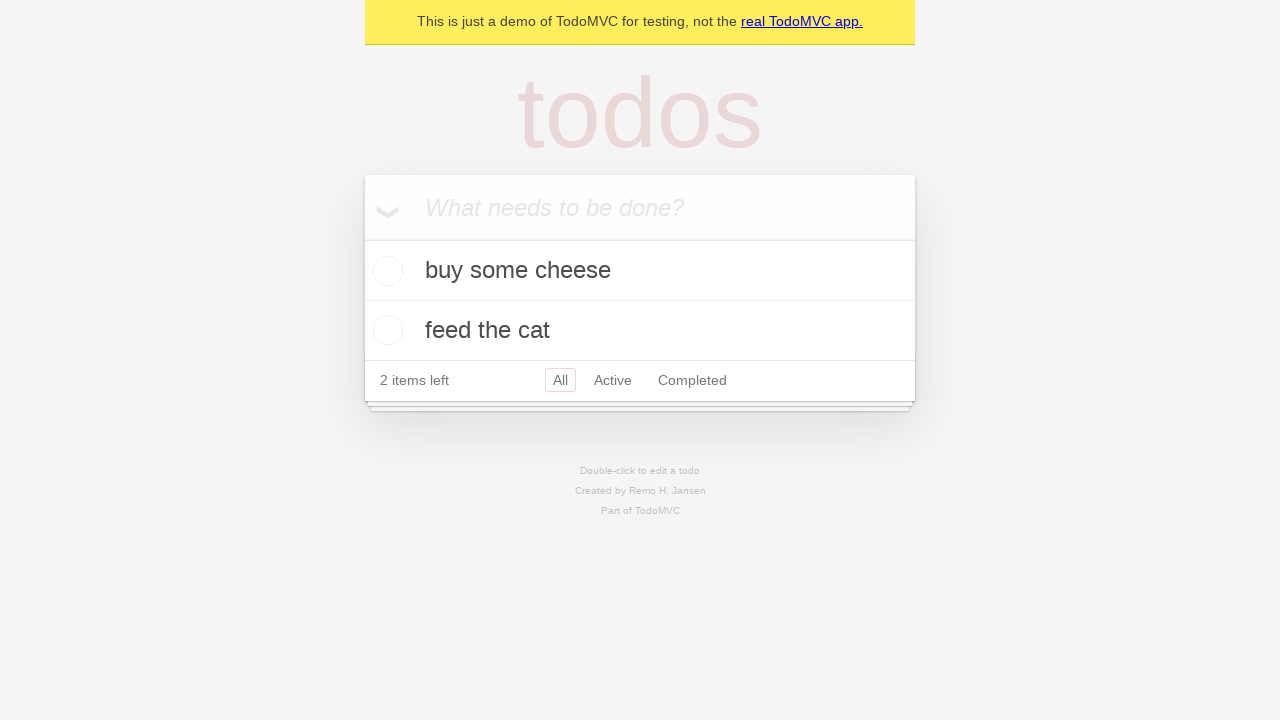

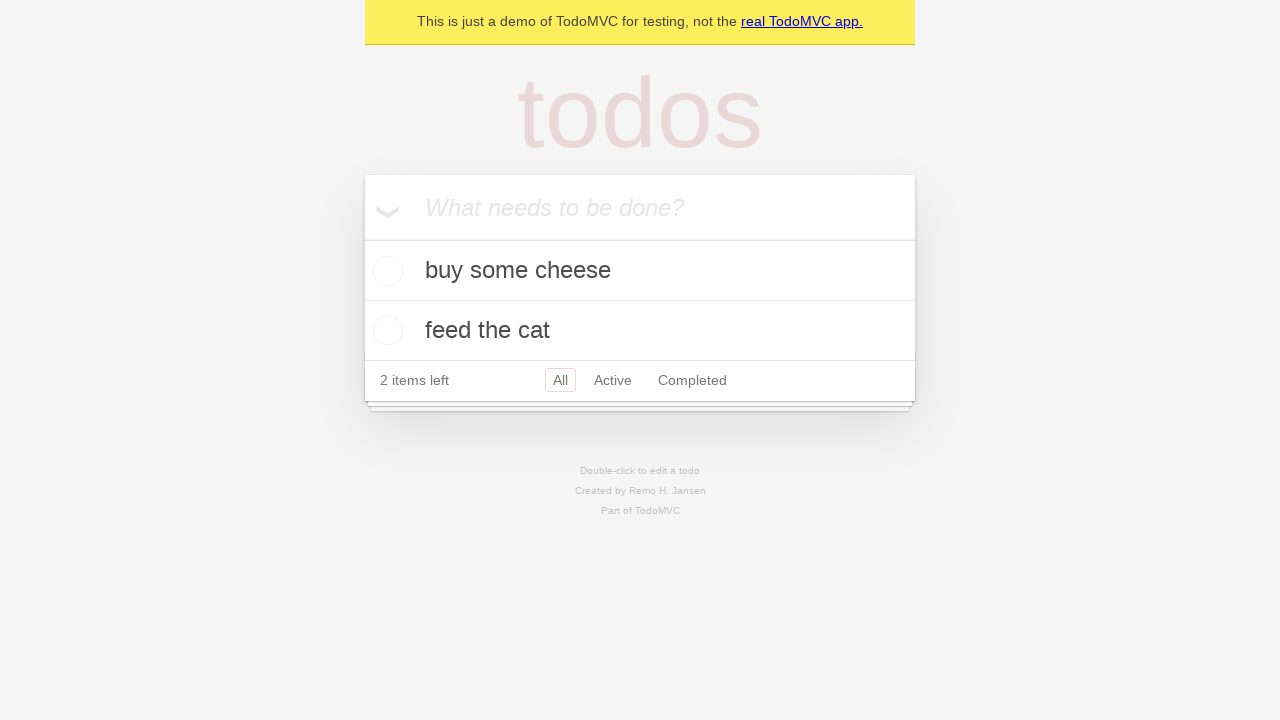